Tests login form with invalid username and verifies the appropriate error message is displayed

Starting URL: http://the-internet.herokuapp.com/login

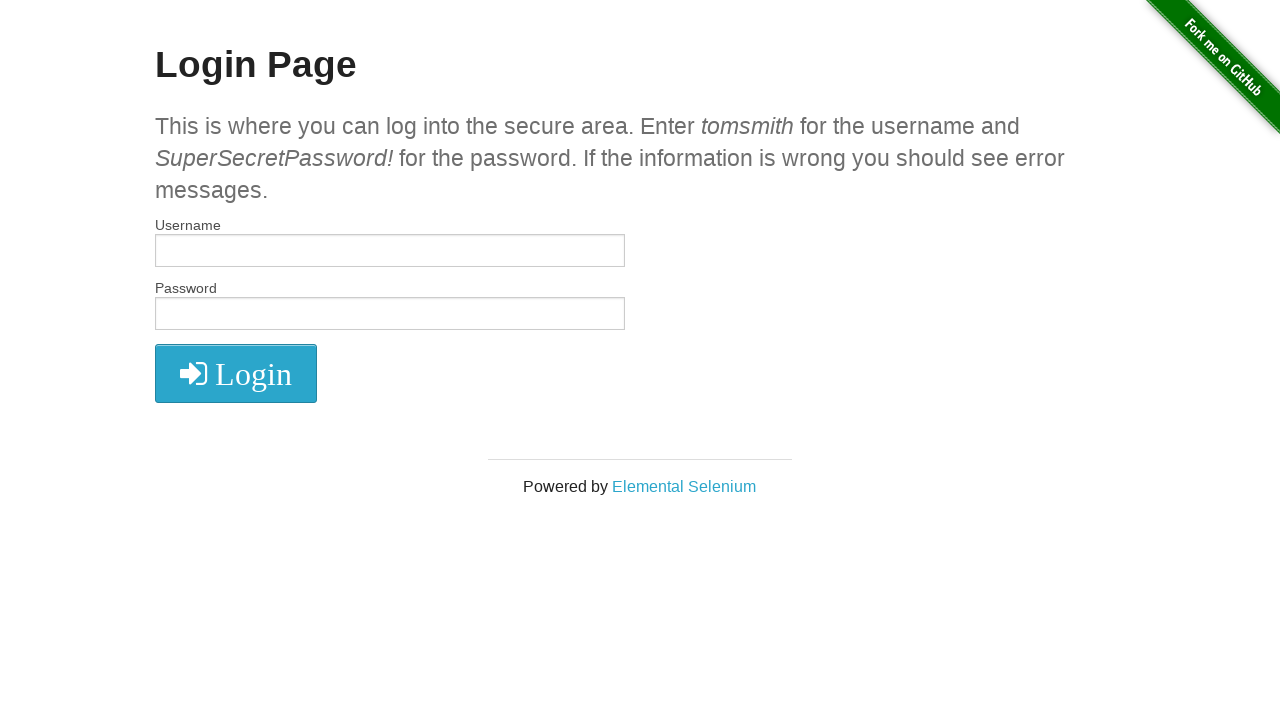

Filled username field with invalid username 'tomsmith1' on #username
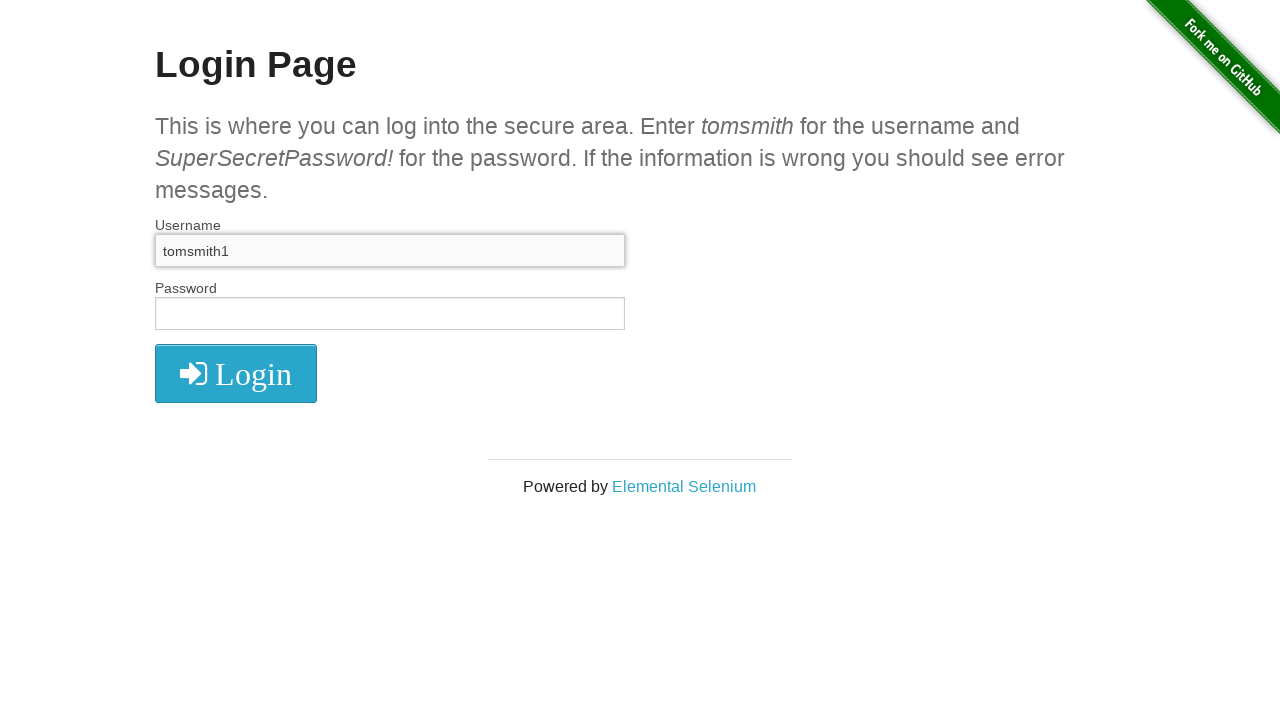

Filled password field with 'SuperSecretPassword!' on #password
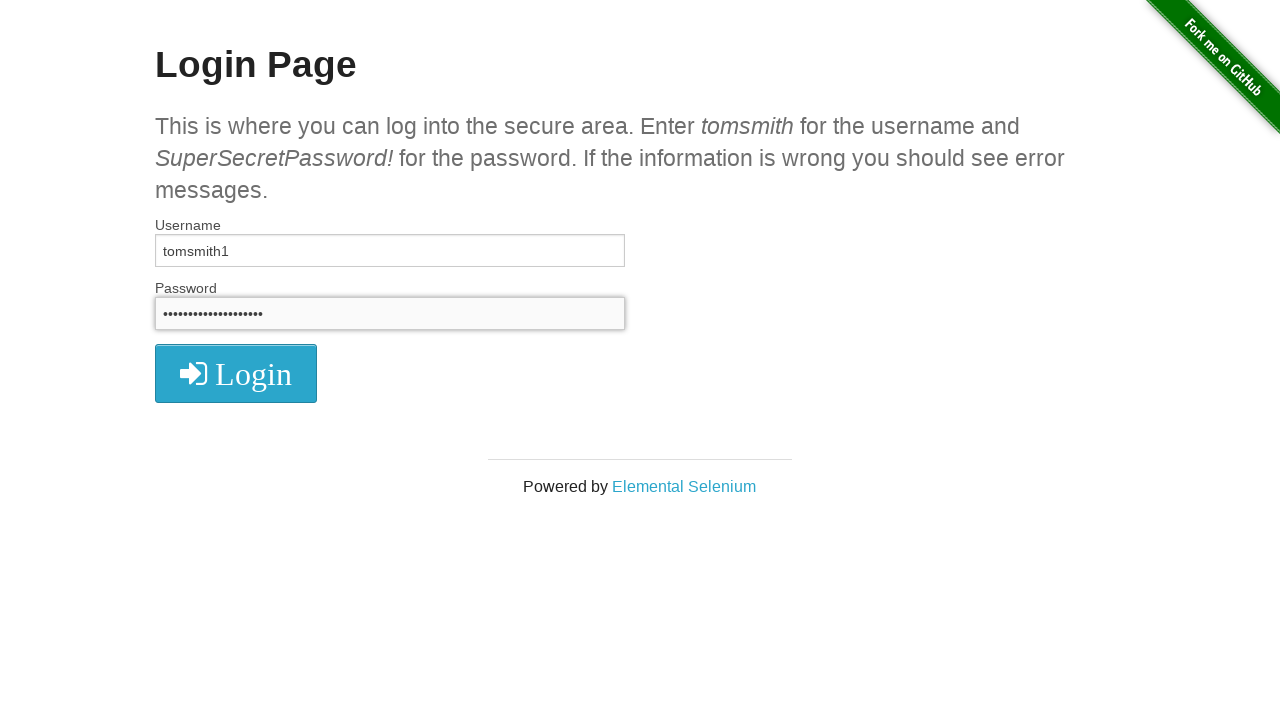

Clicked LOGIN button at (236, 374) on xpath=//i[@class='fa fa-2x fa-sign-in']
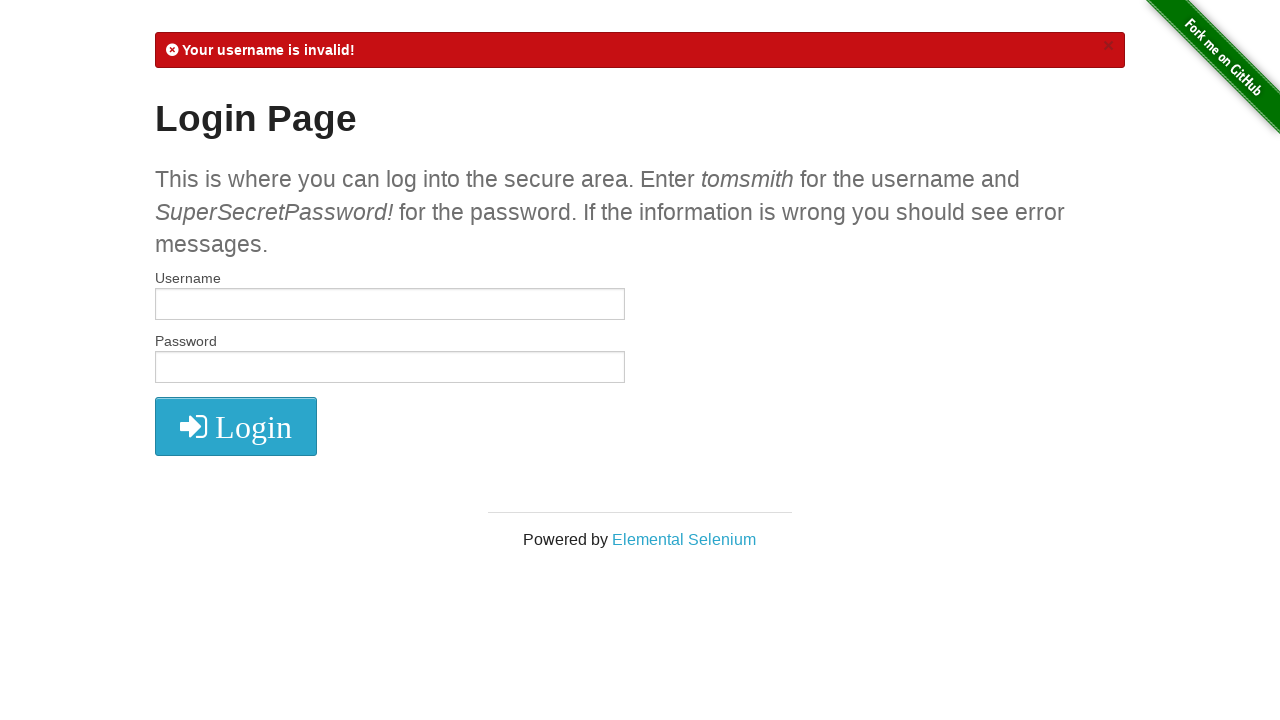

Error message appeared on page
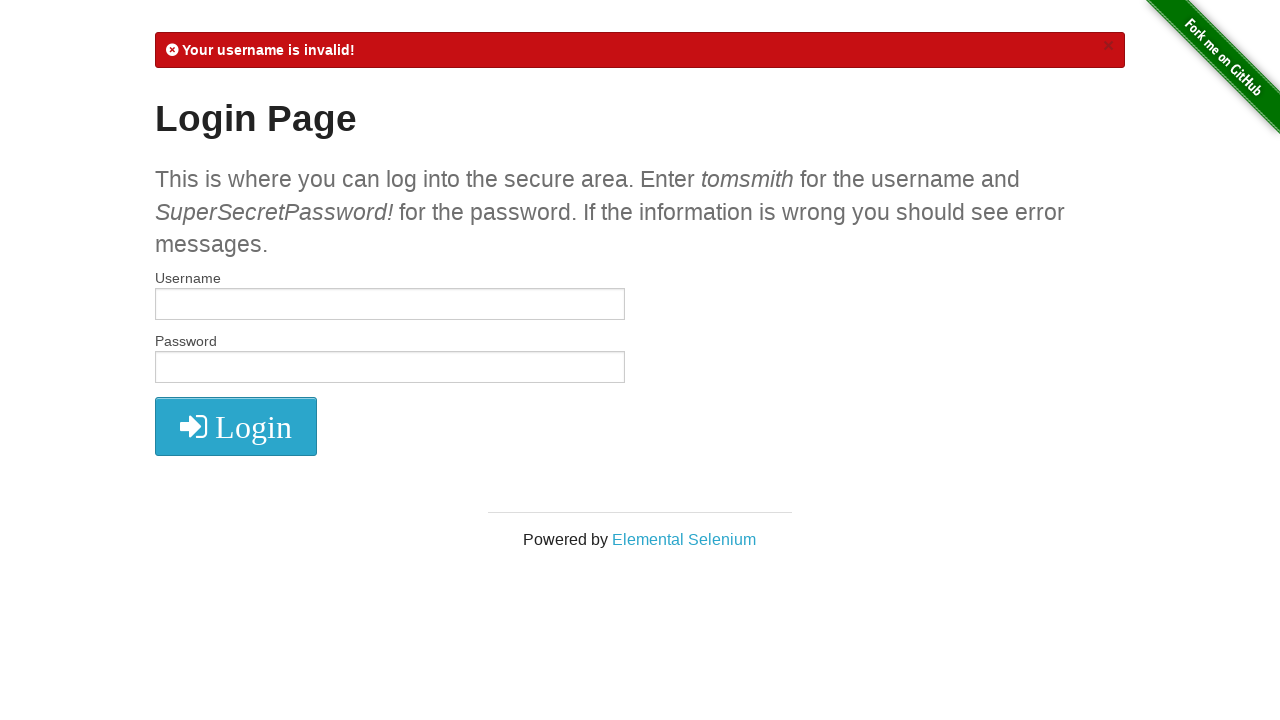

Retrieved error message text
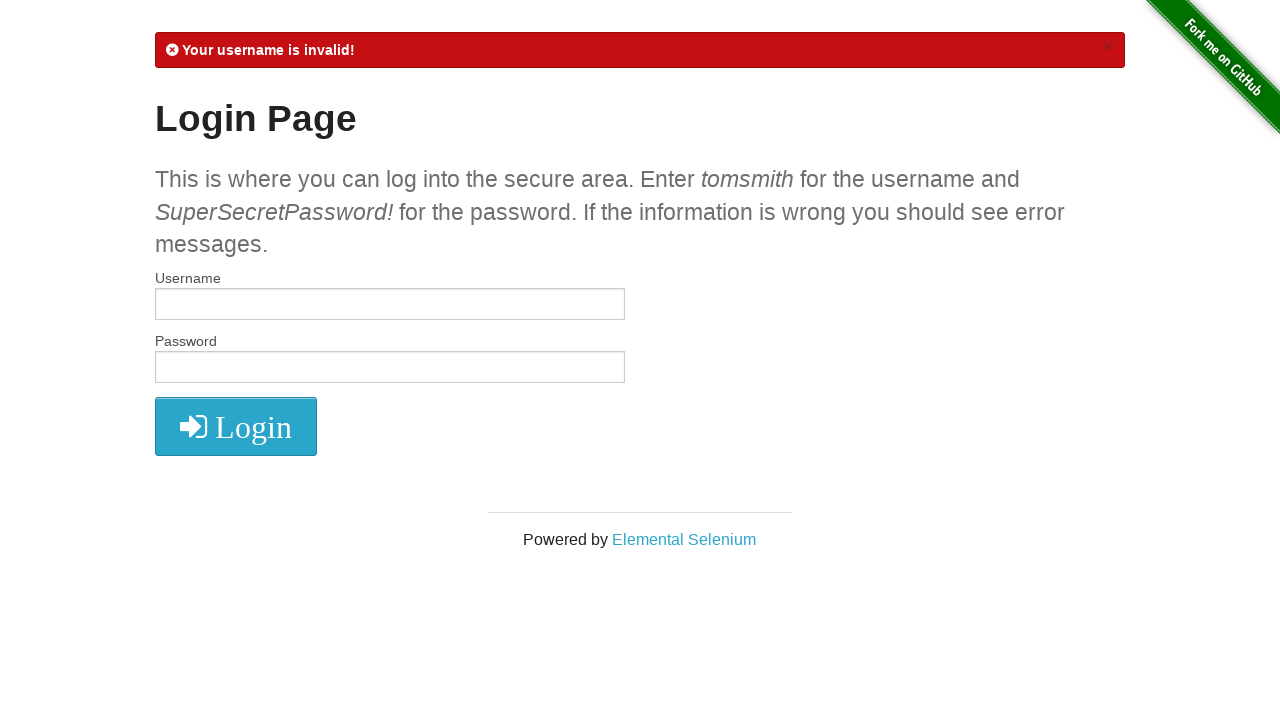

Verified error message contains 'Your username is invalid!'
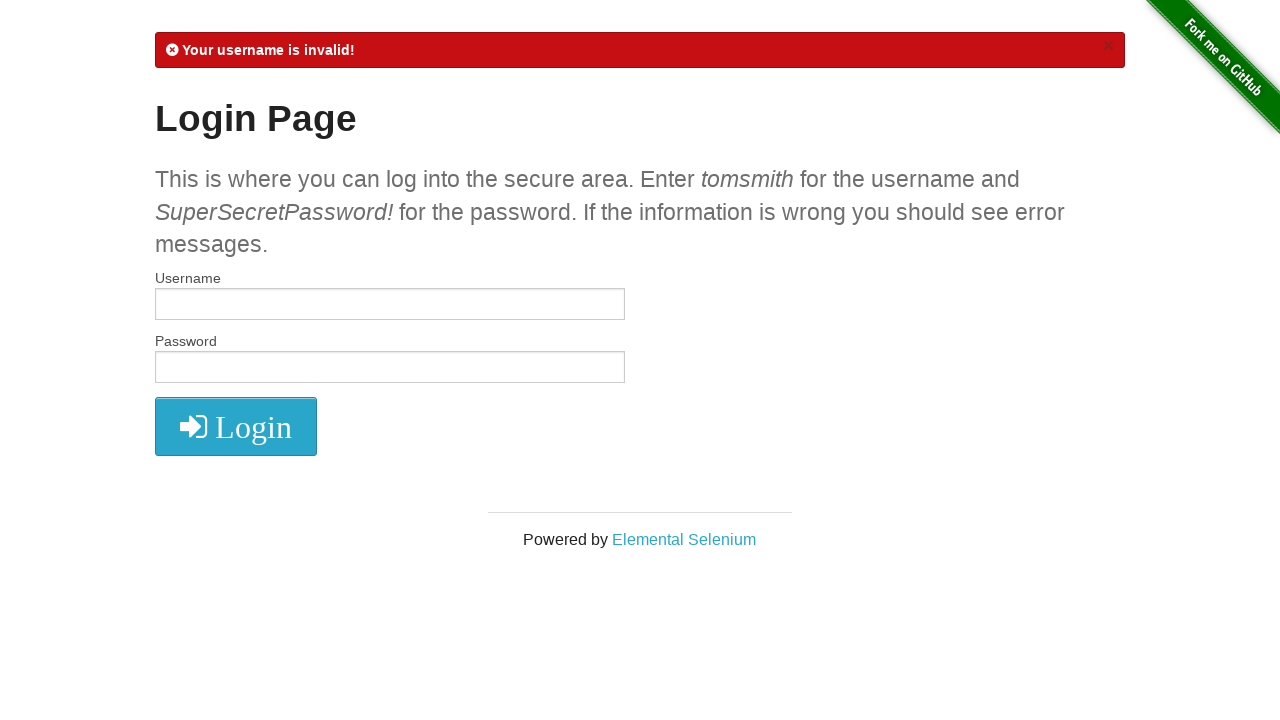

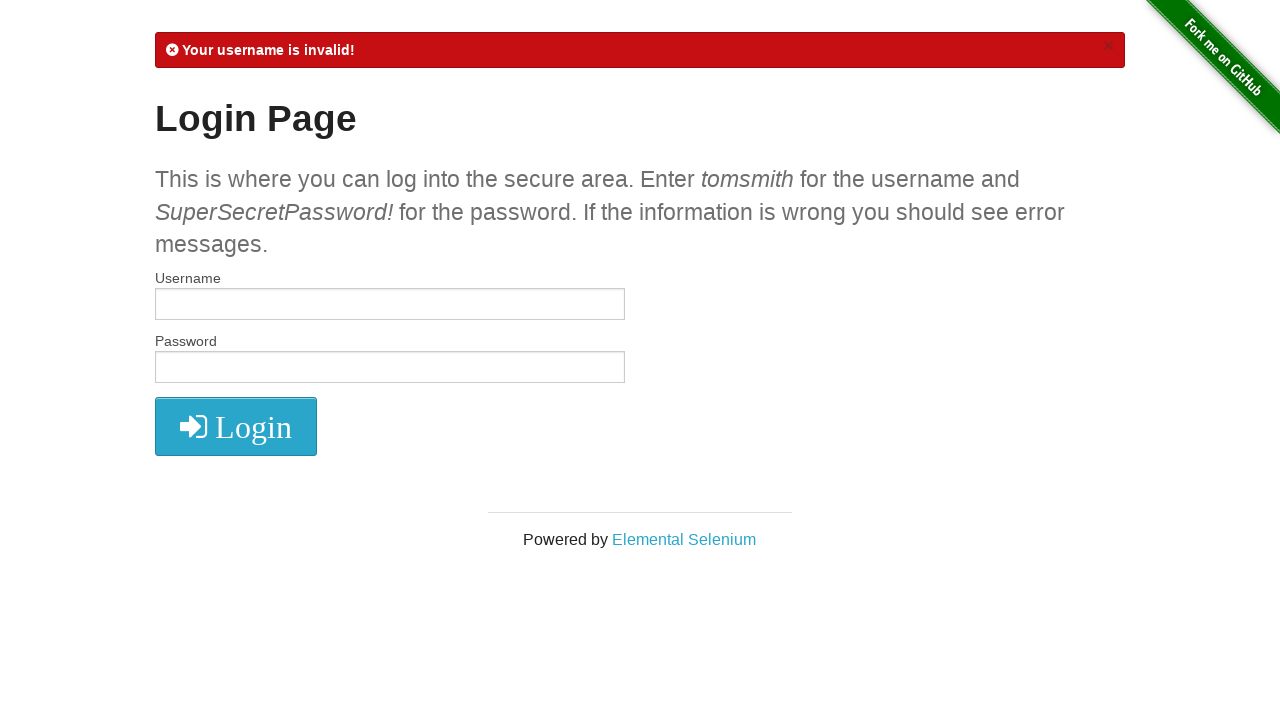